Tests scrolling to a button element and clicking it on a demo page that demonstrates JavaScript scroll functionality

Starting URL: https://SunInJuly.github.io/execute_script.html

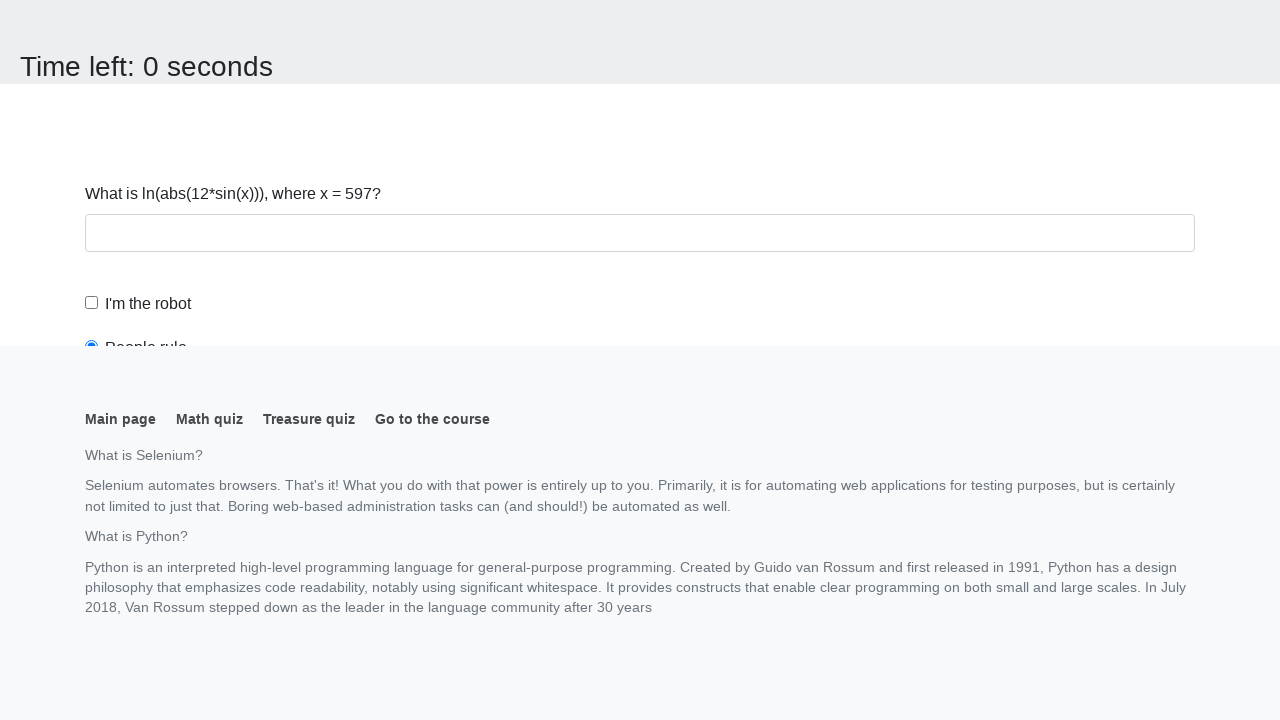

Navigated to execute_script demo page
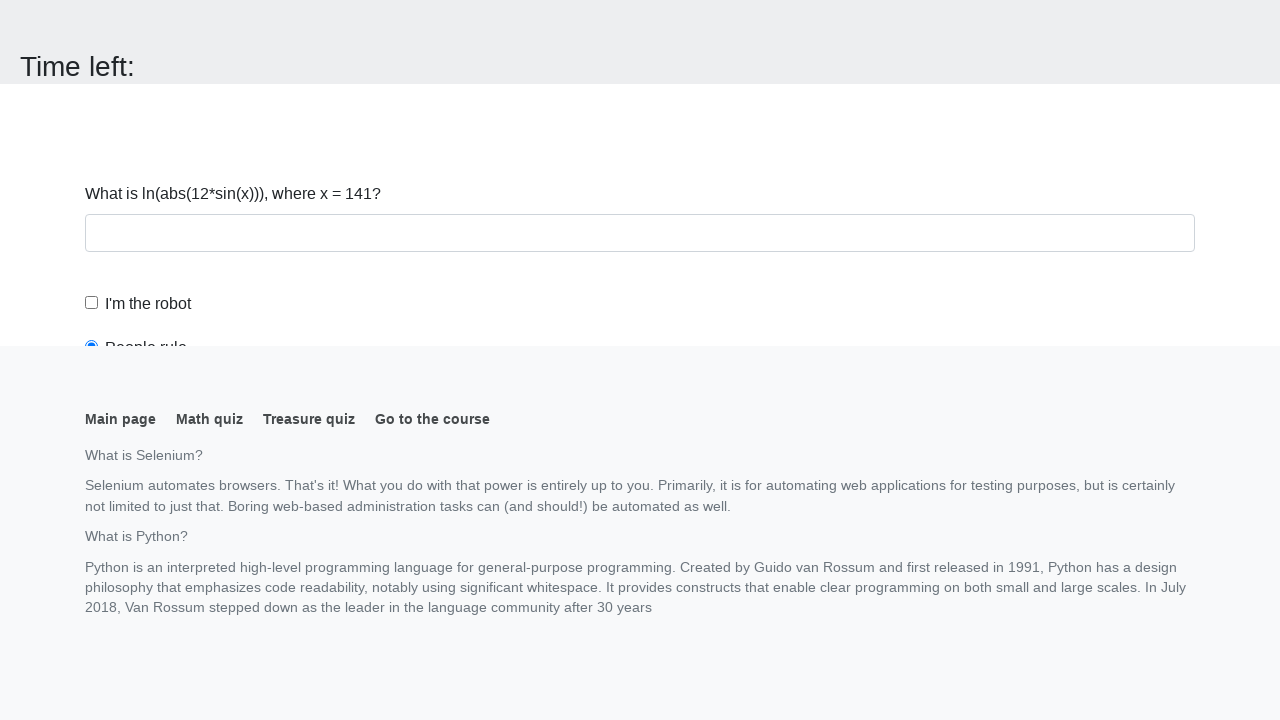

Located button element
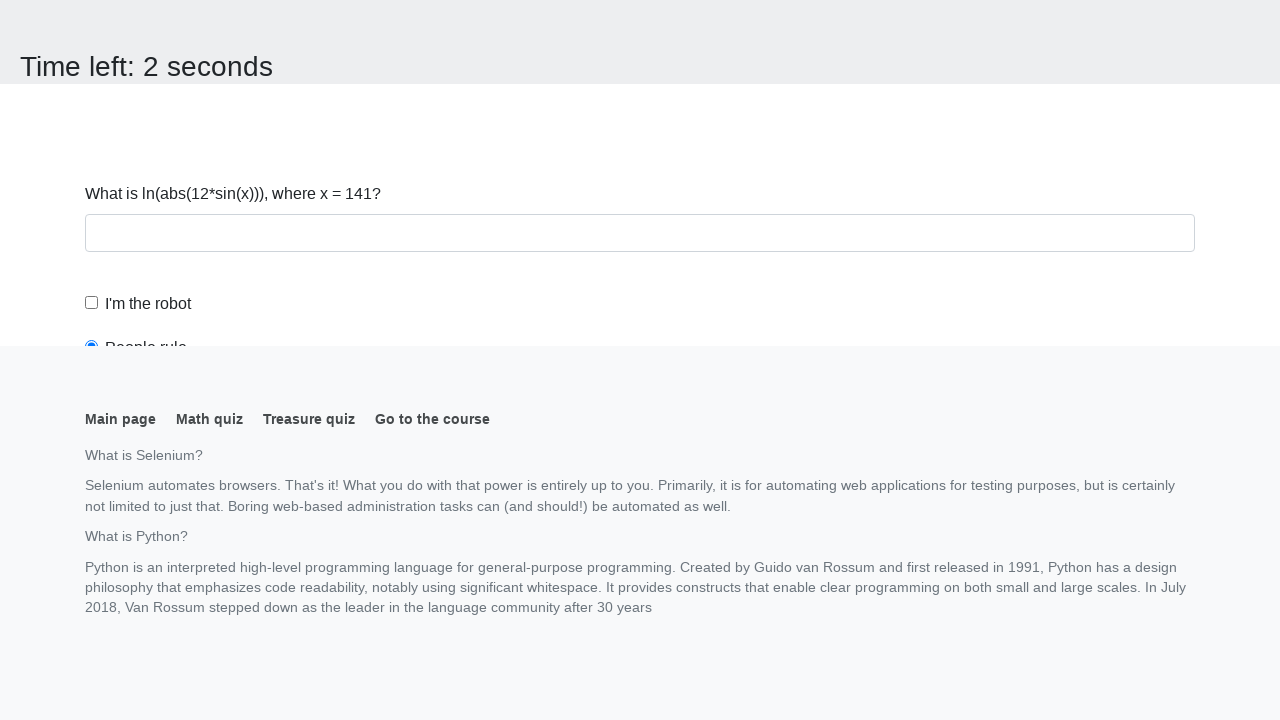

Scrolled to button element
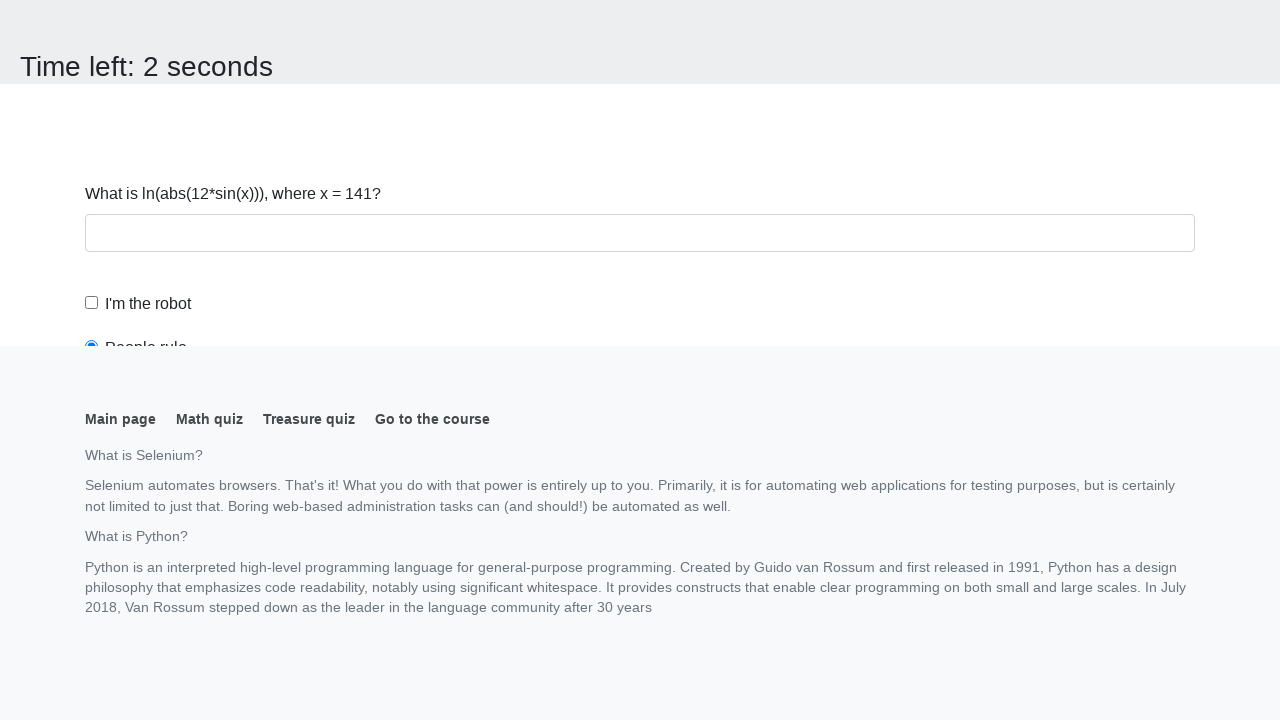

Clicked the button at (123, 20) on button
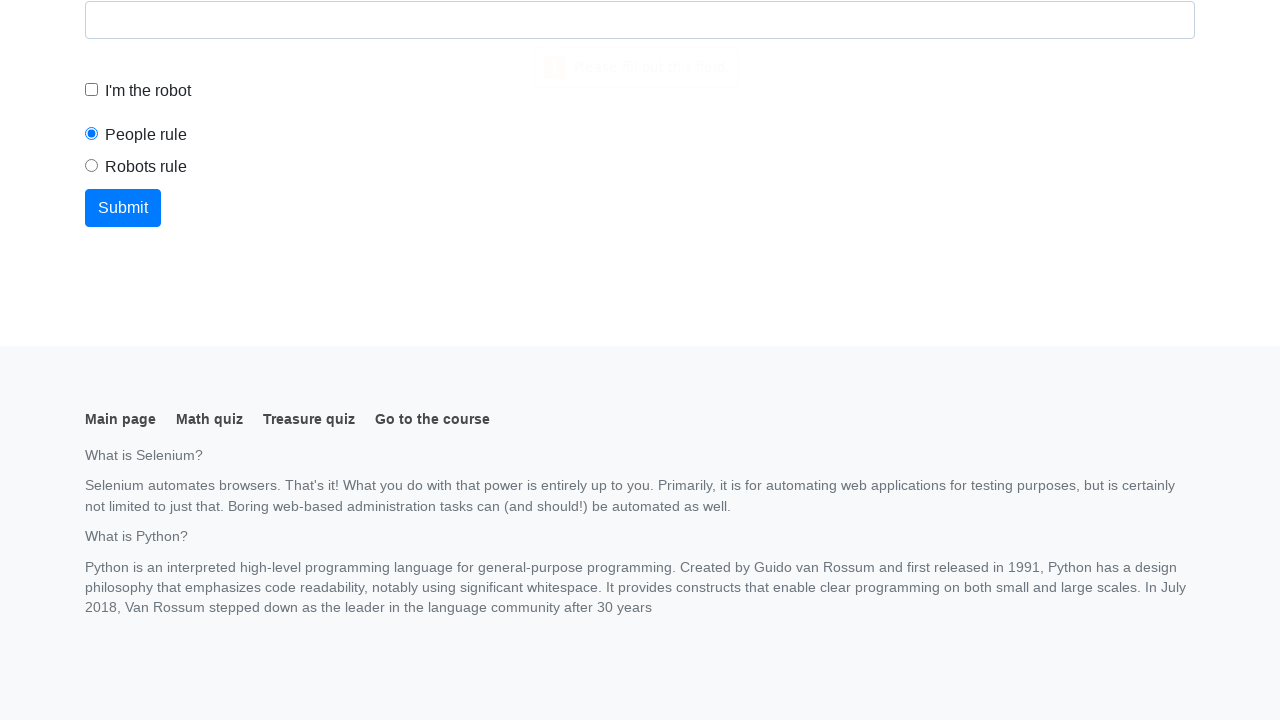

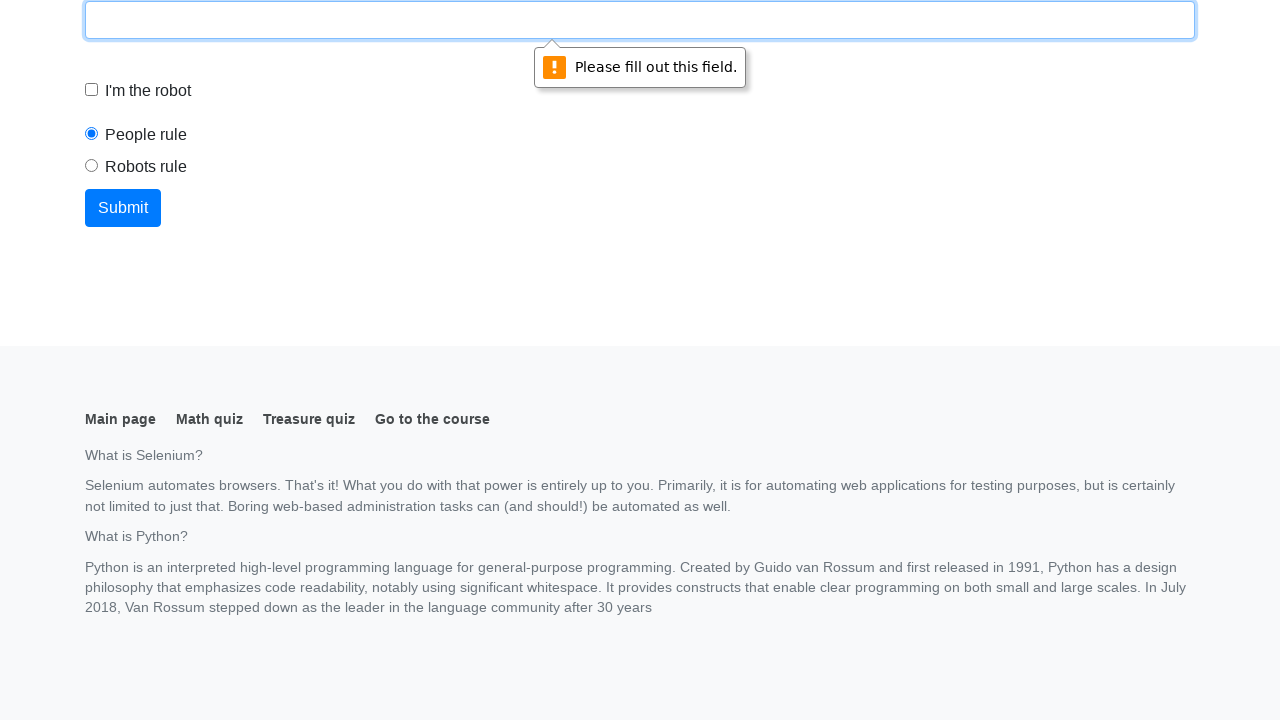